Navigates through quote pages backwards from page 10, checking for the presence of quotes and previous page navigation buttons

Starting URL: https://quotes.toscrape.com/js/page/10/

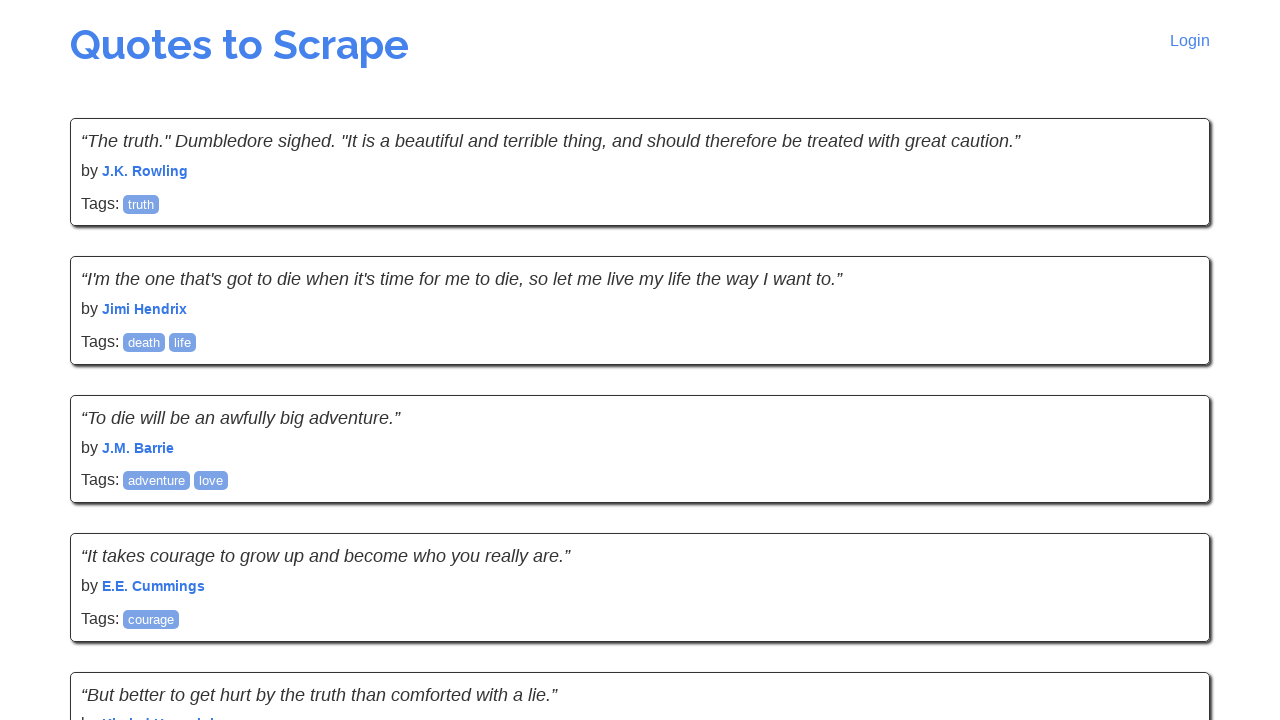

Waited for quotes to load on initial page (page 10)
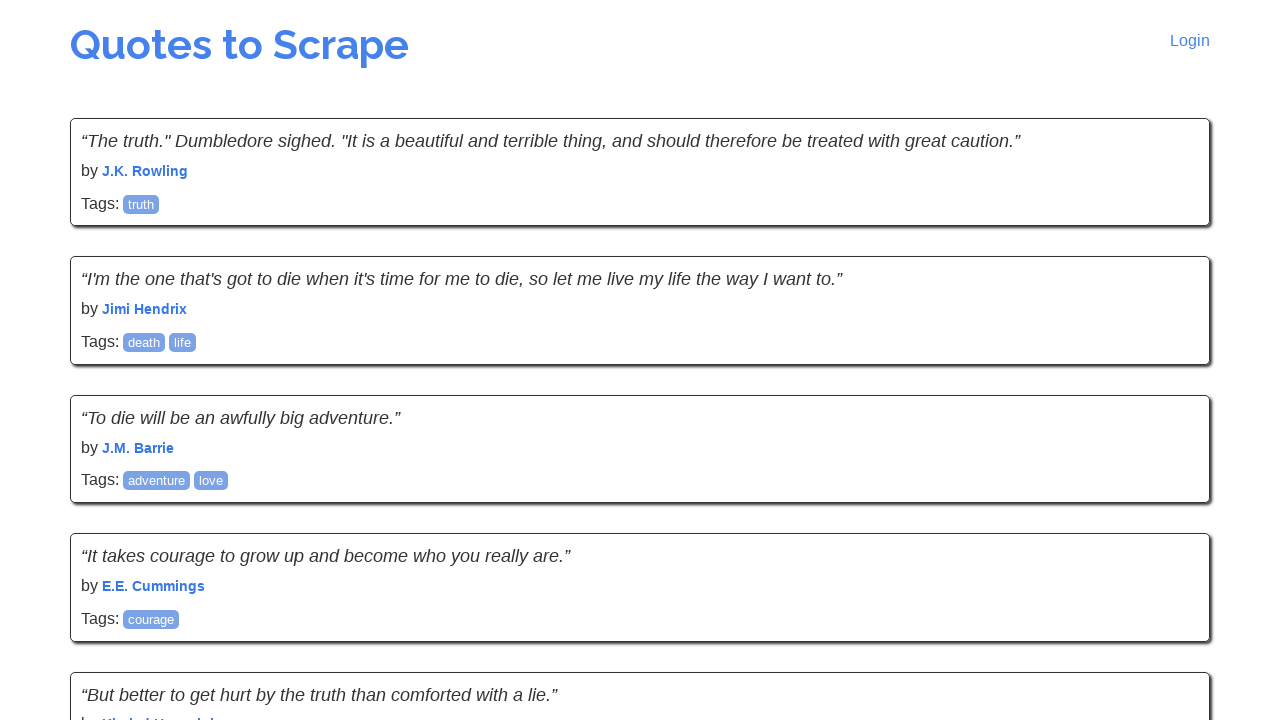

Checked for previous button on page 10
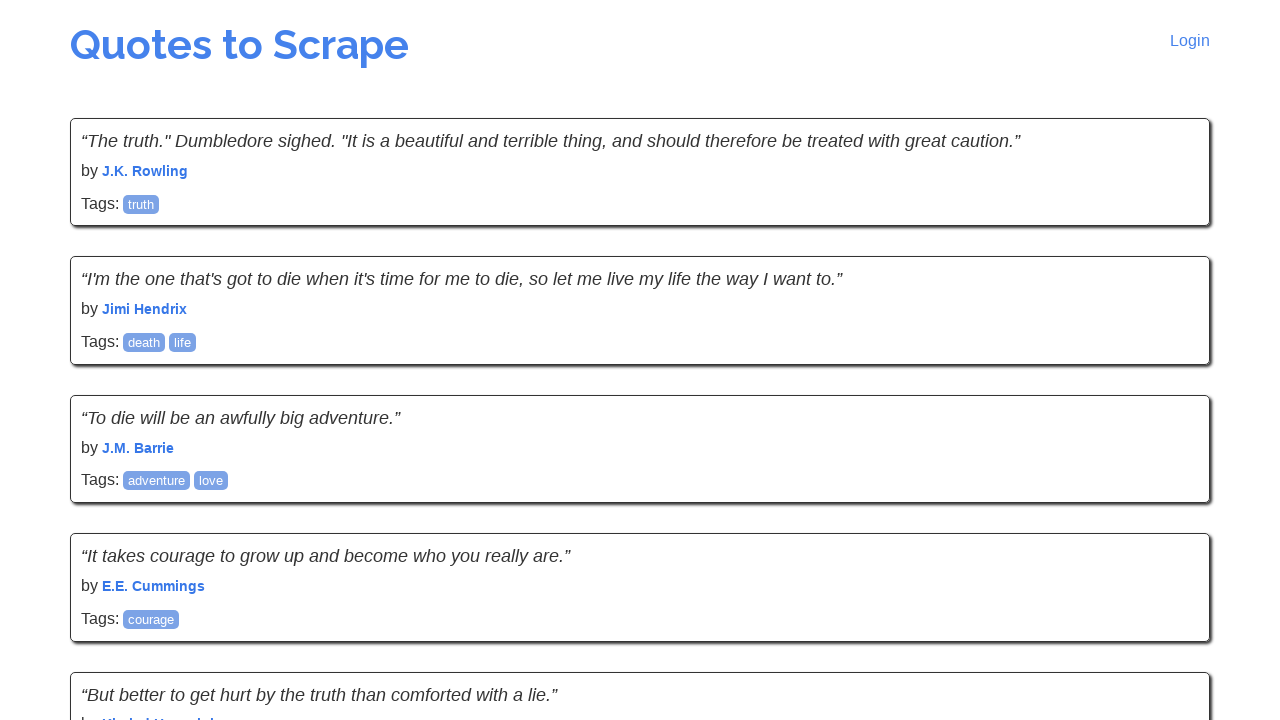

Clicked previous button to navigate from page 10 to page 9 at (126, 542) on li.previous a
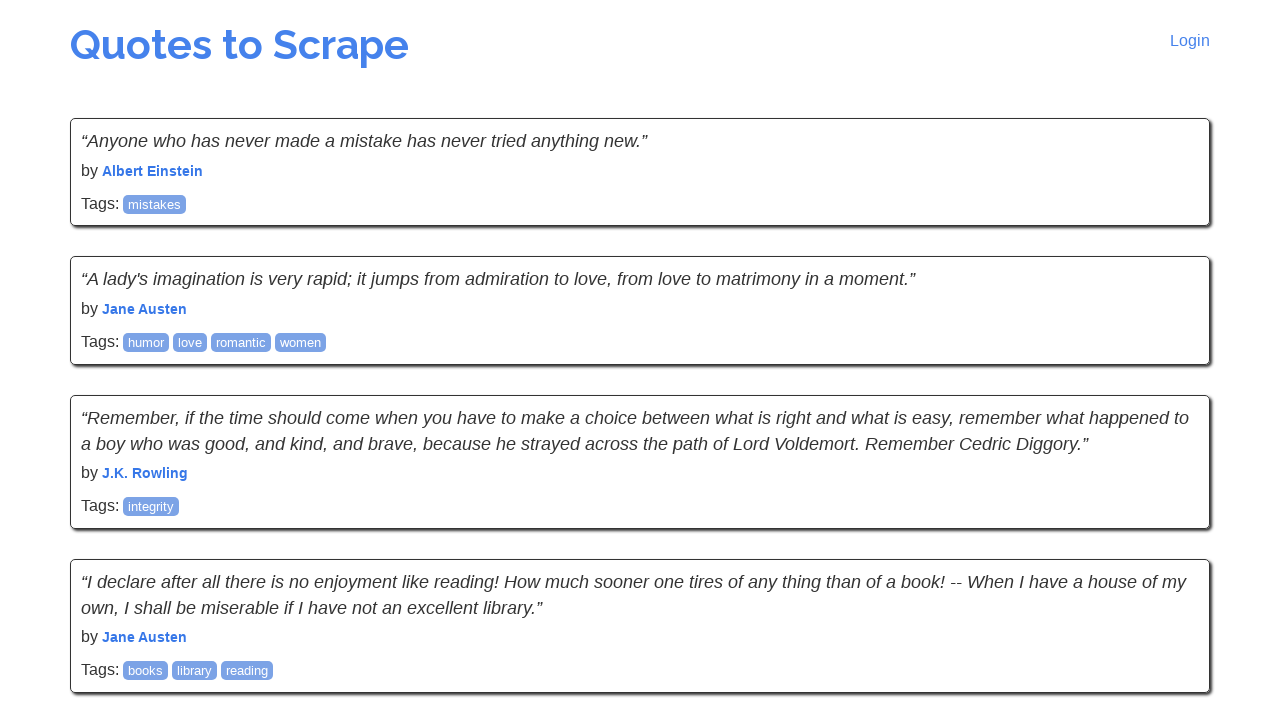

Waited for quotes to load on page 9
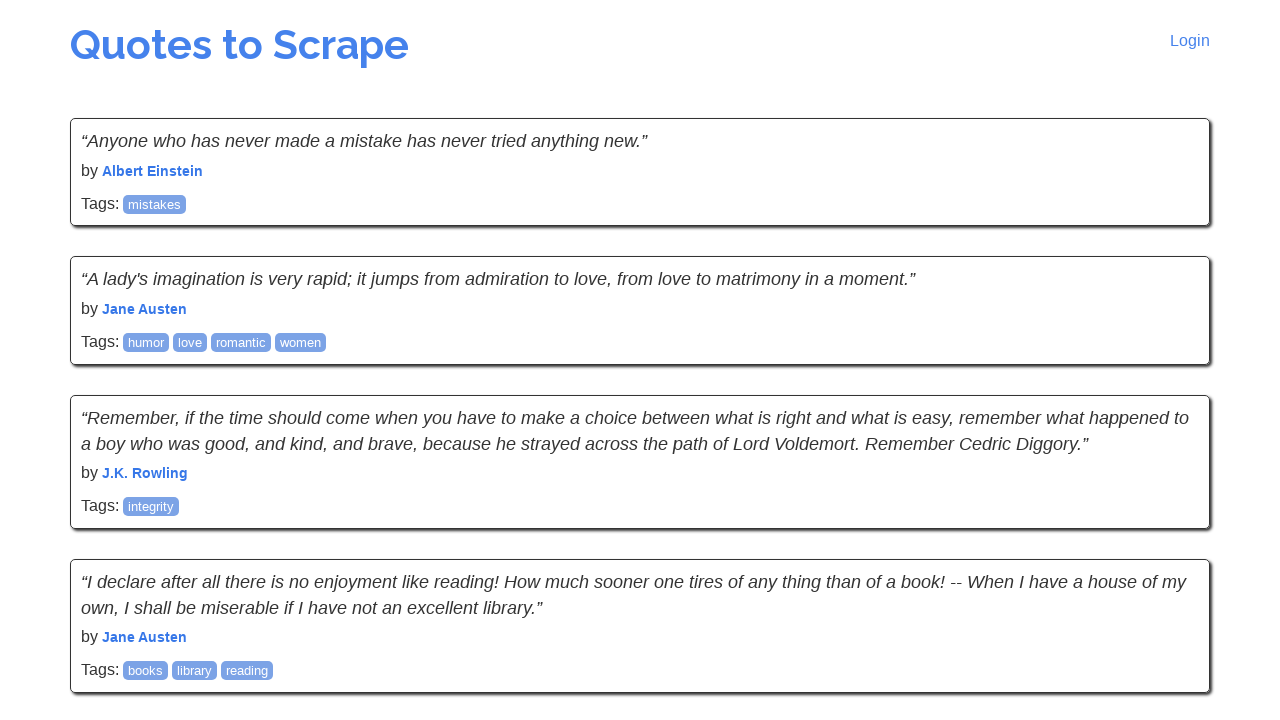

Retrieved quotes from page 9 (found 10 quotes)
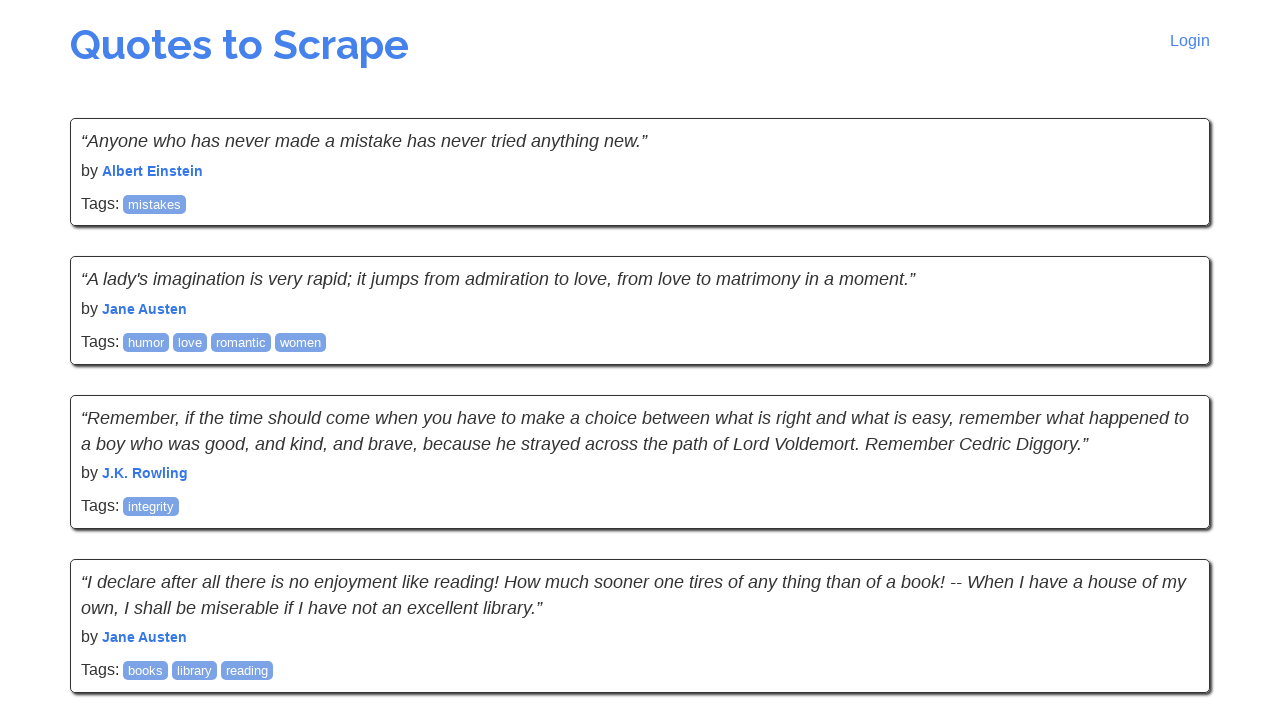

Verified that page 9 contains quotes
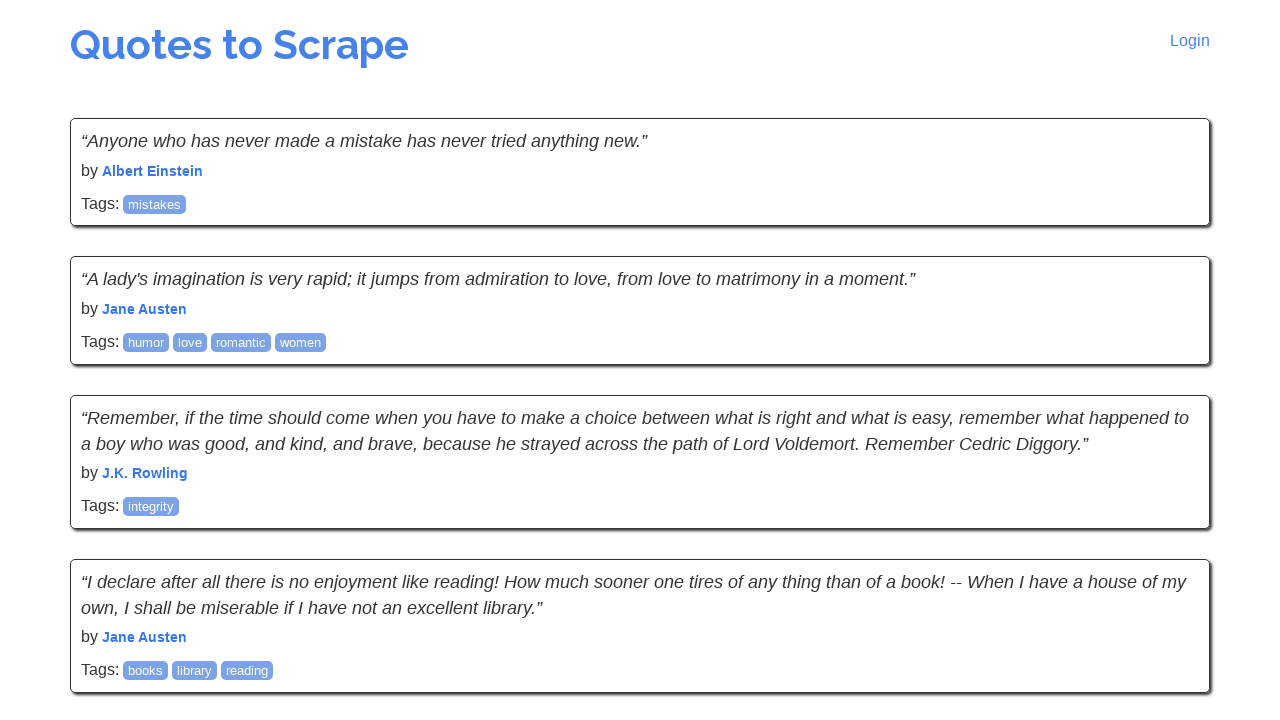

Checked for previous button on page 9
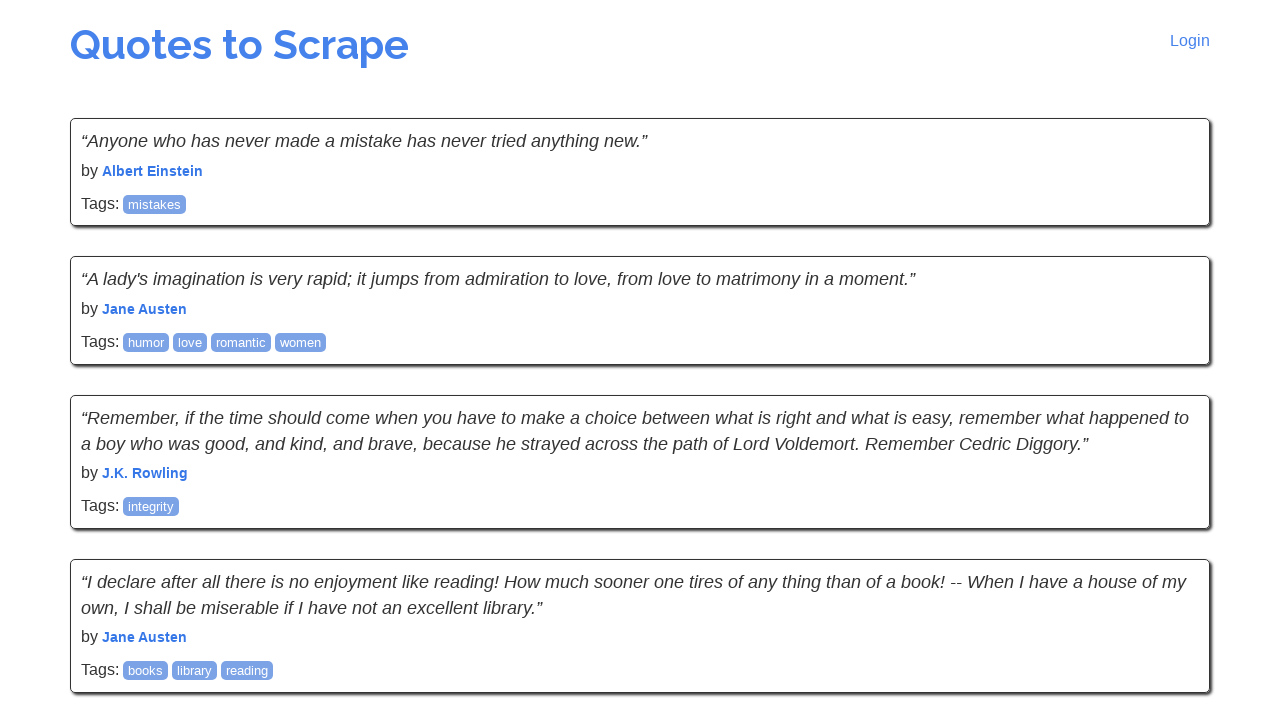

Clicked previous button to navigate from page 9 to page 8 at (126, 542) on li.previous a
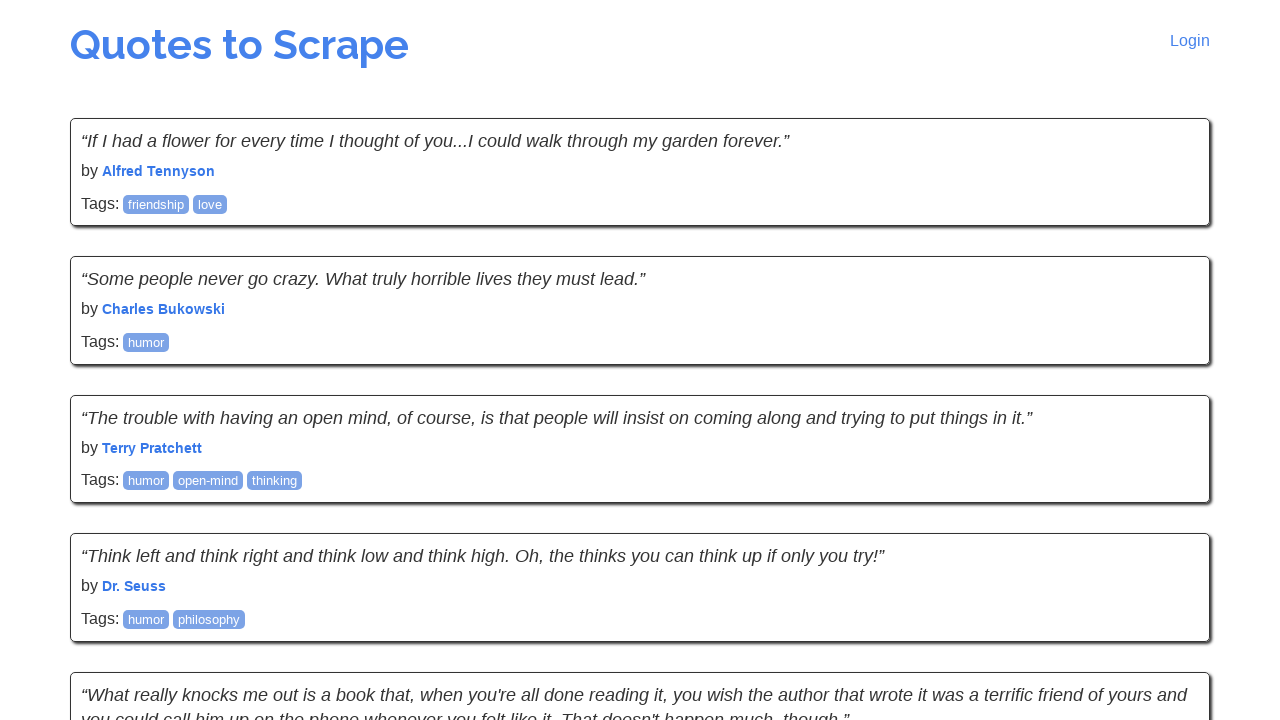

Waited for quotes to load on page 8
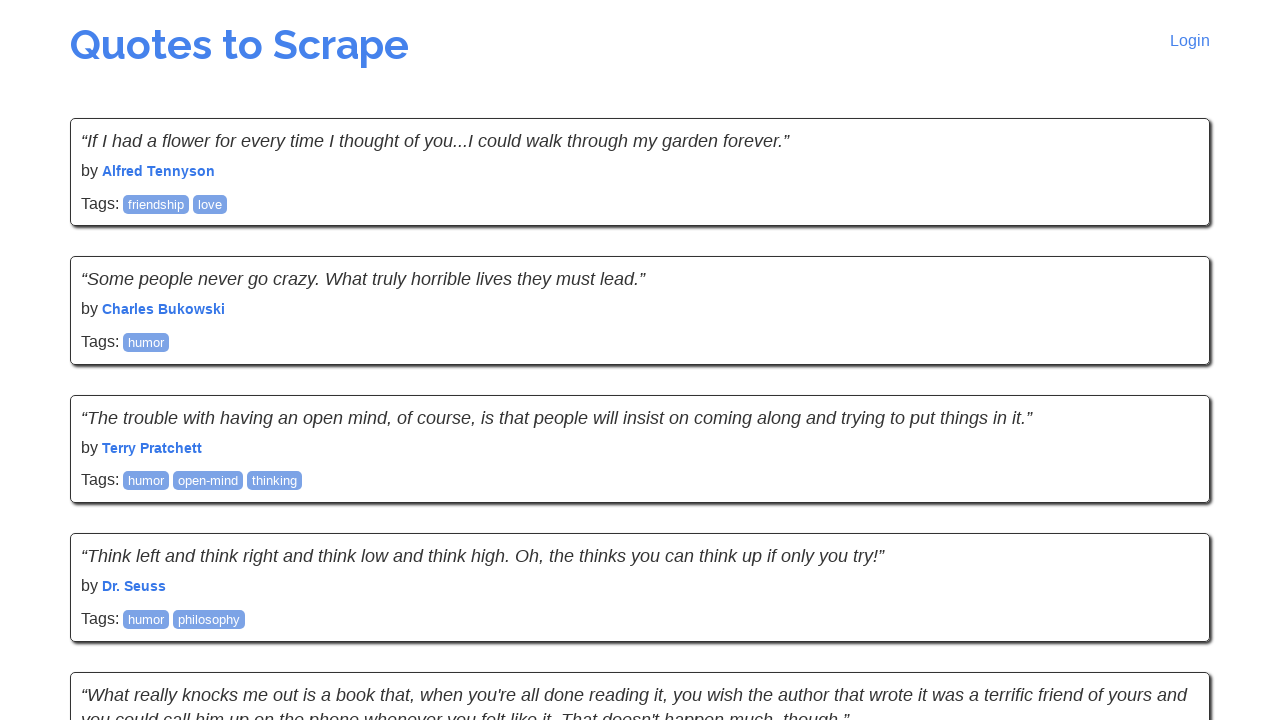

Retrieved quotes from page 8 (found 10 quotes)
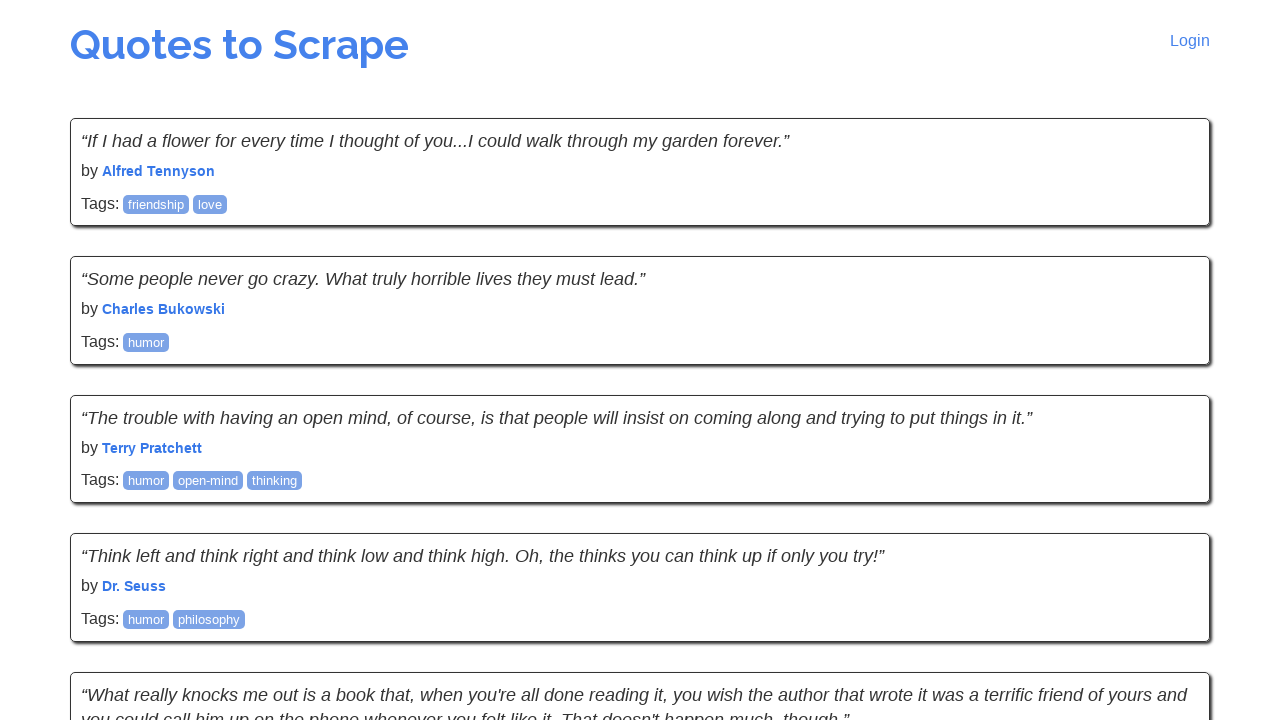

Verified that page 8 contains quotes
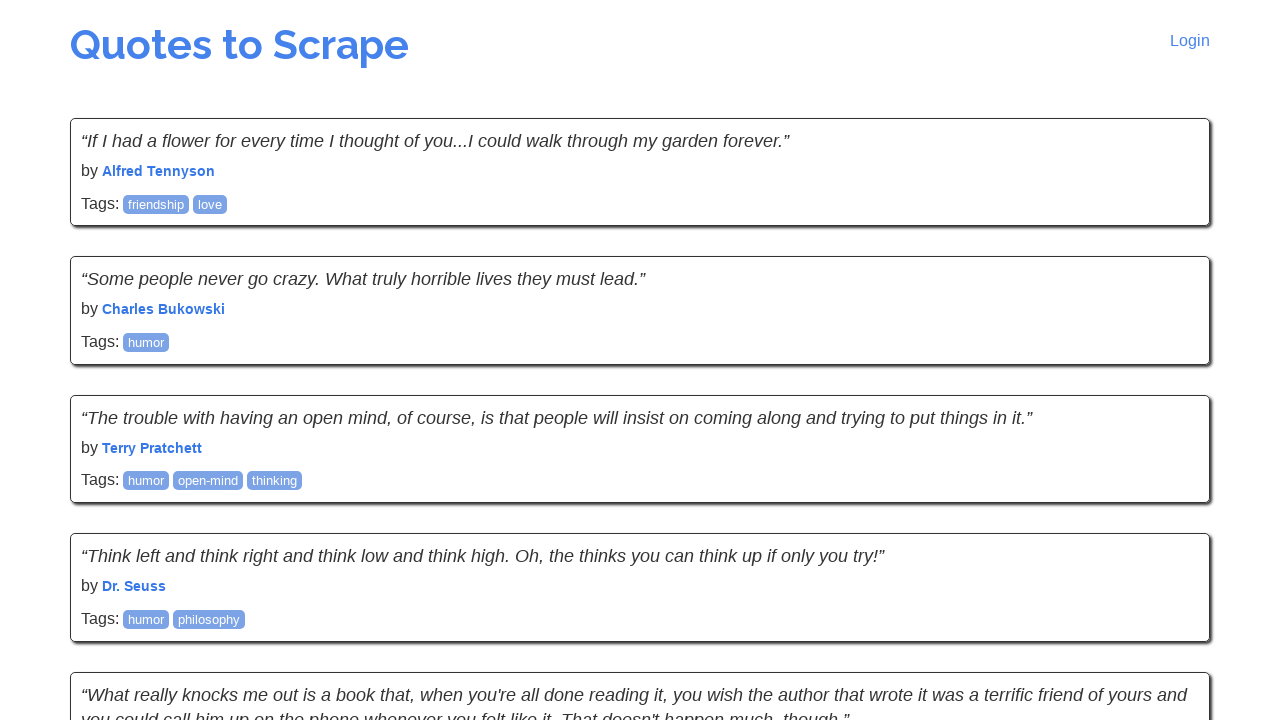

Checked for previous button on page 8
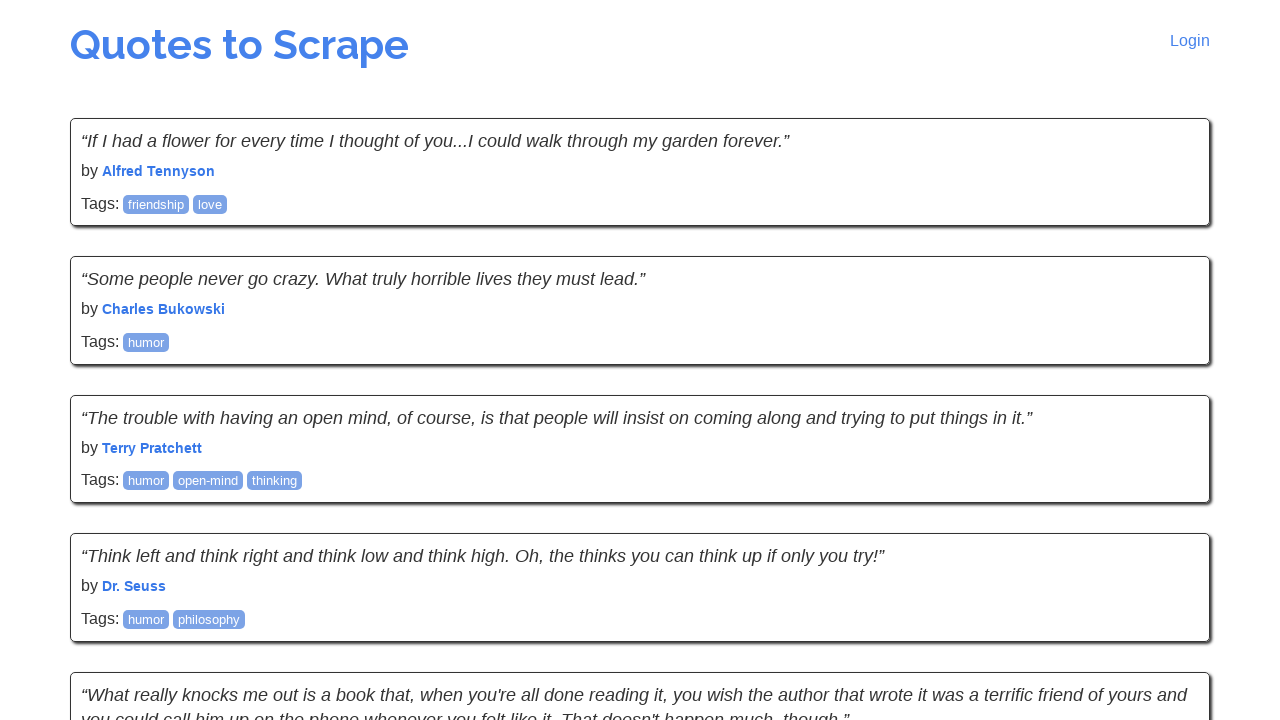

Clicked previous button to navigate from page 8 to page 7 at (126, 542) on li.previous a
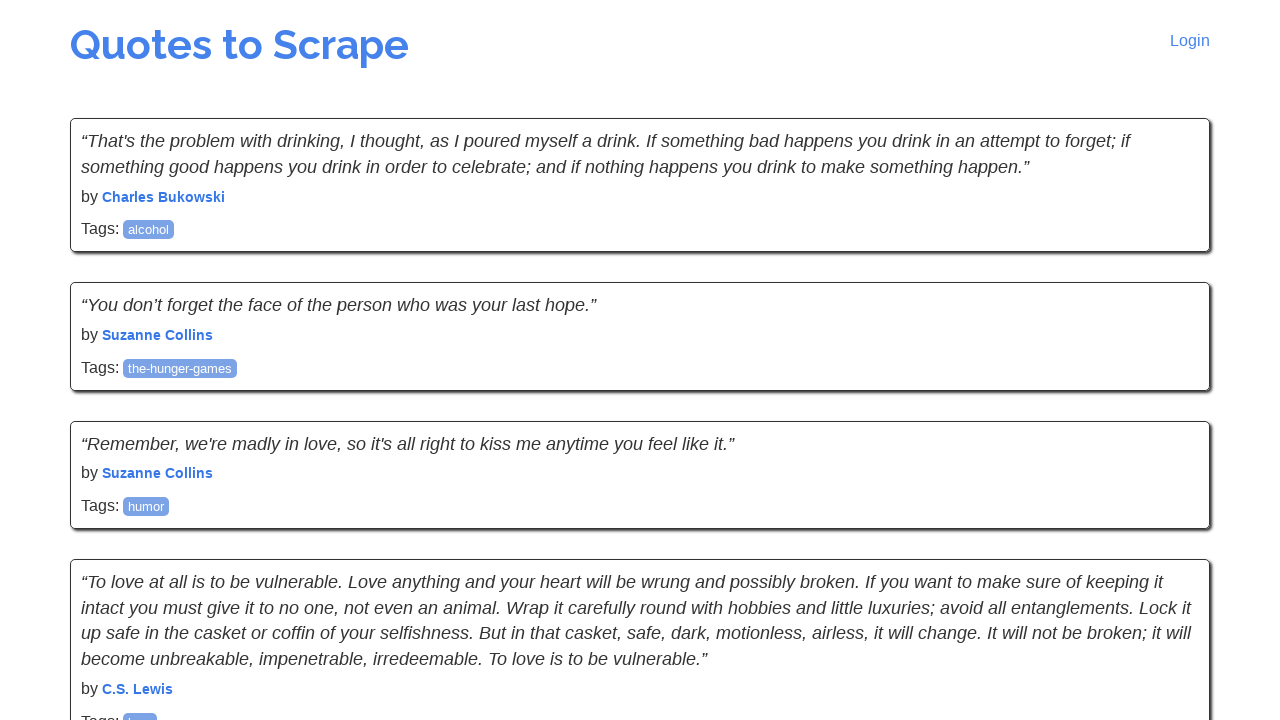

Waited for quotes to load on page 7
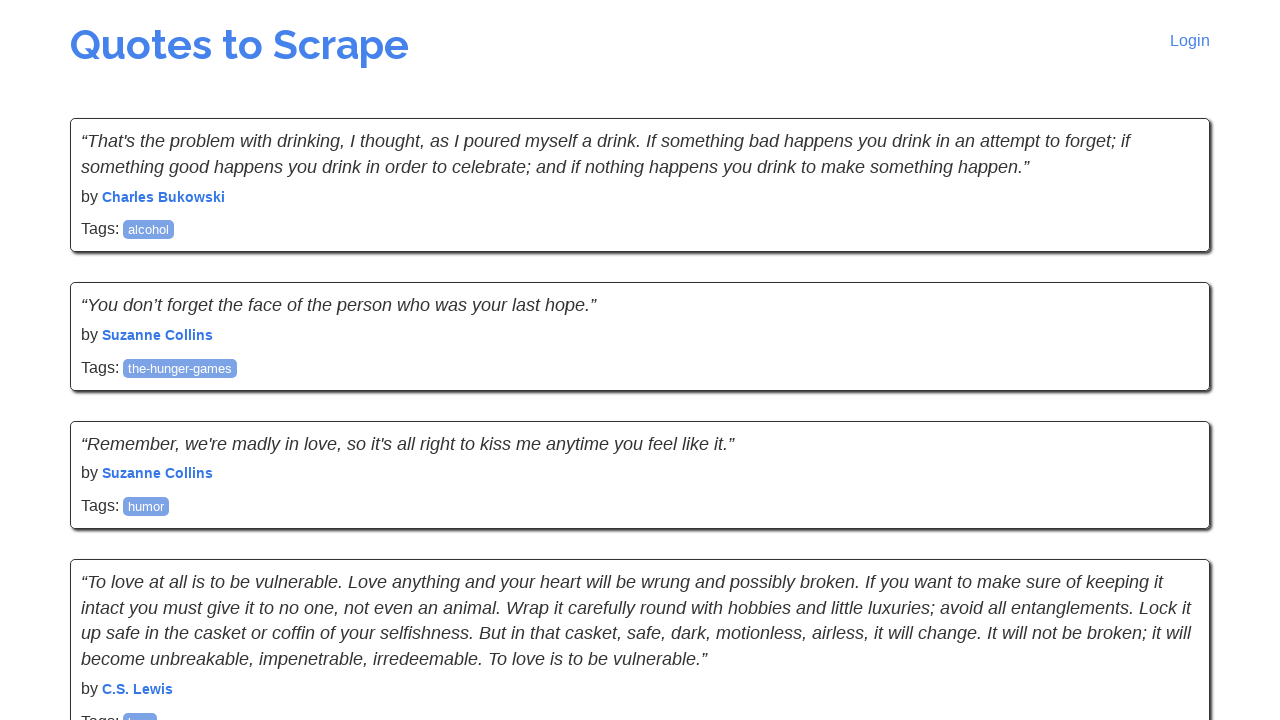

Retrieved quotes from page 7 (found 10 quotes)
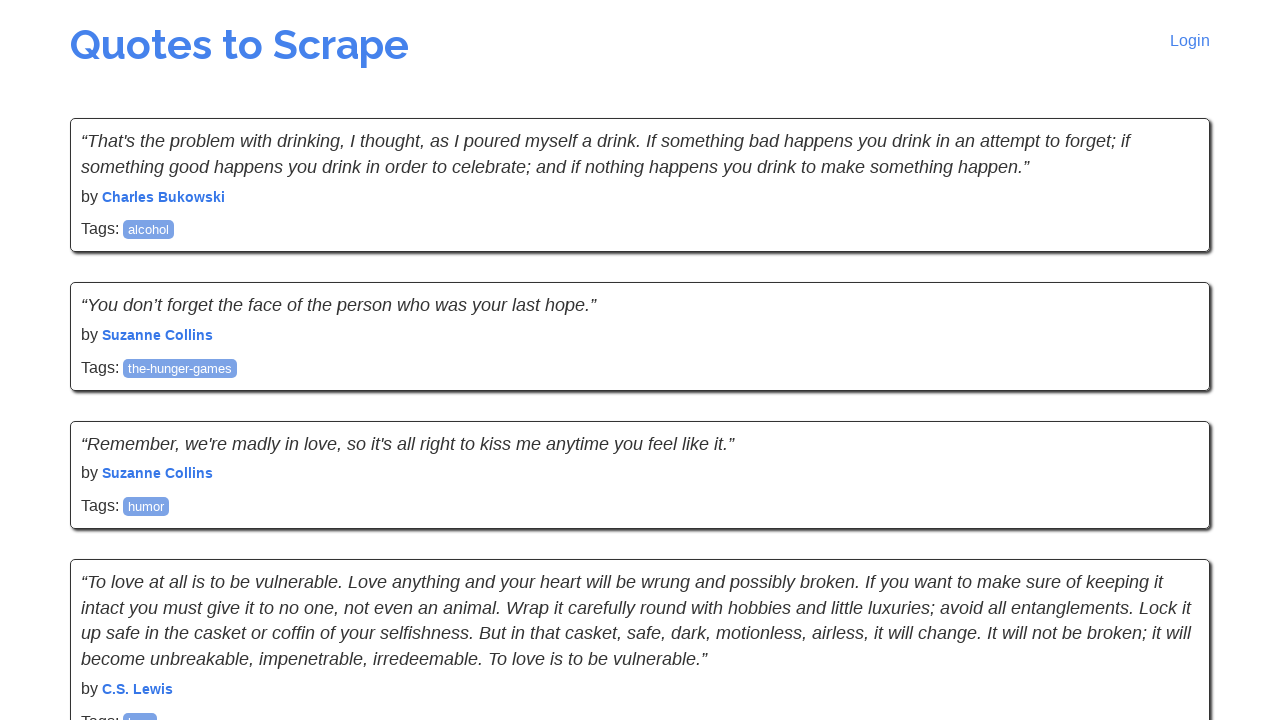

Verified that page 7 contains quotes
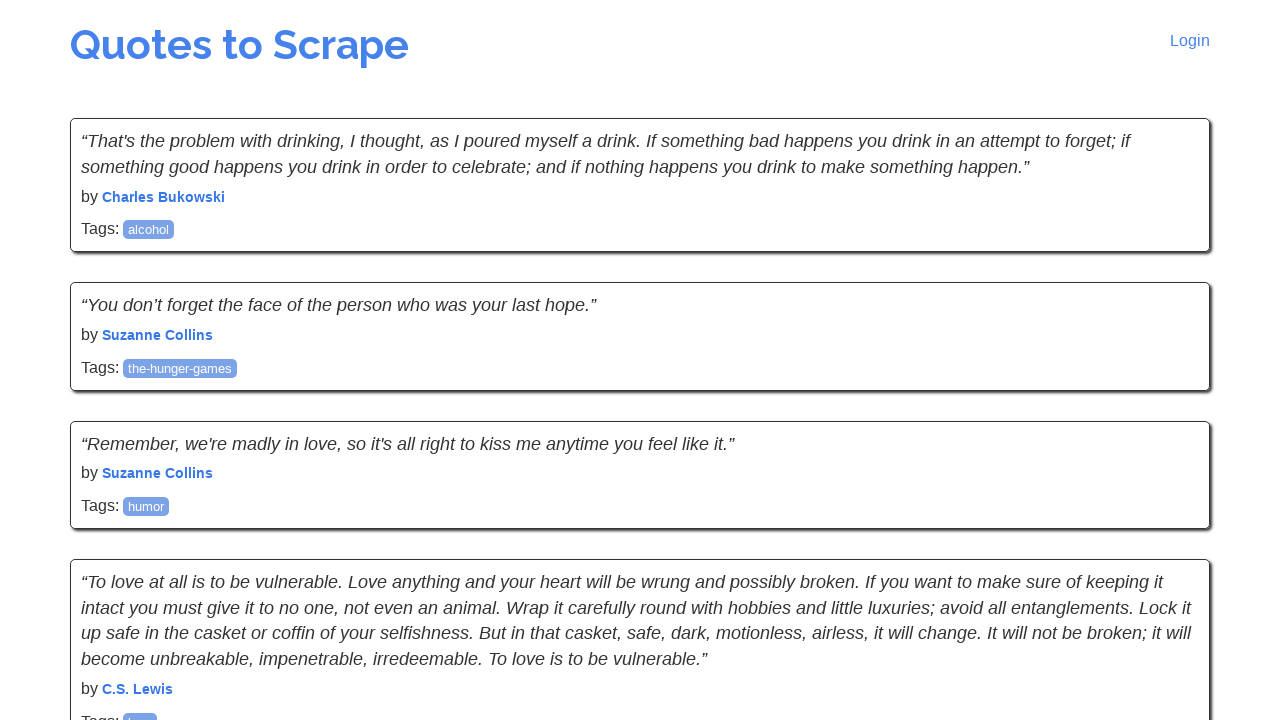

Stopped navigation at page 7 (reached target page)
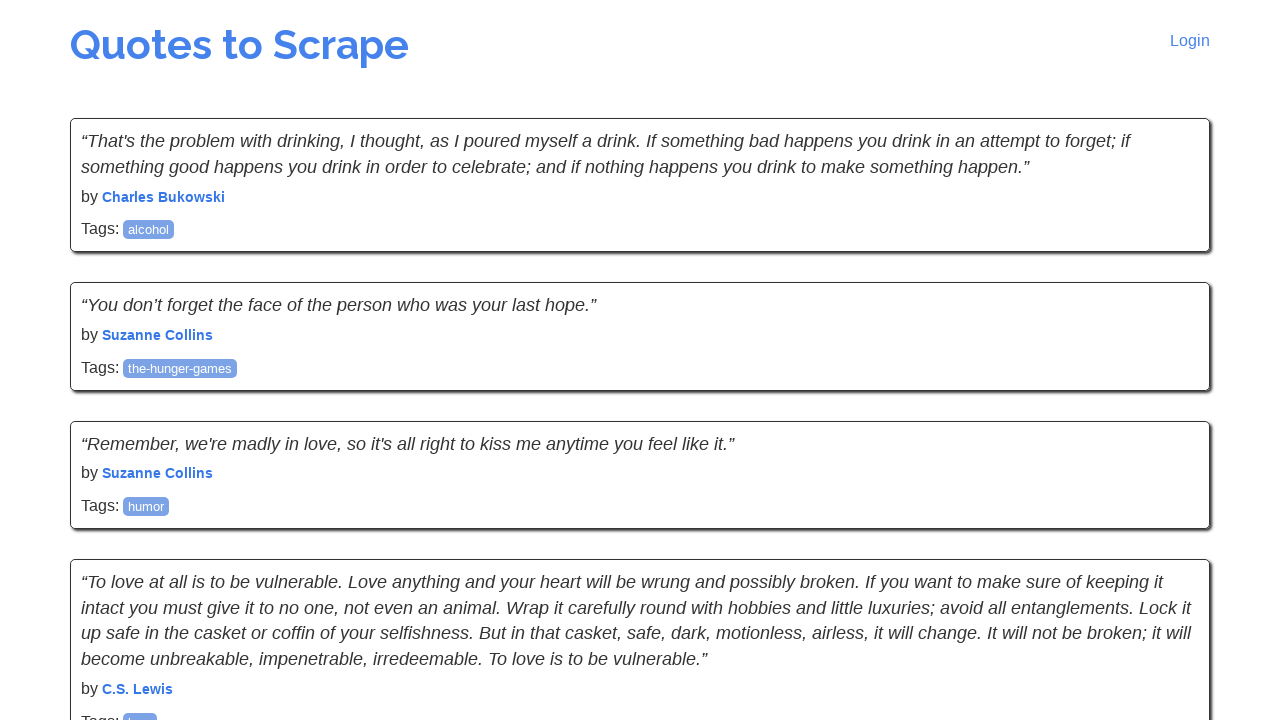

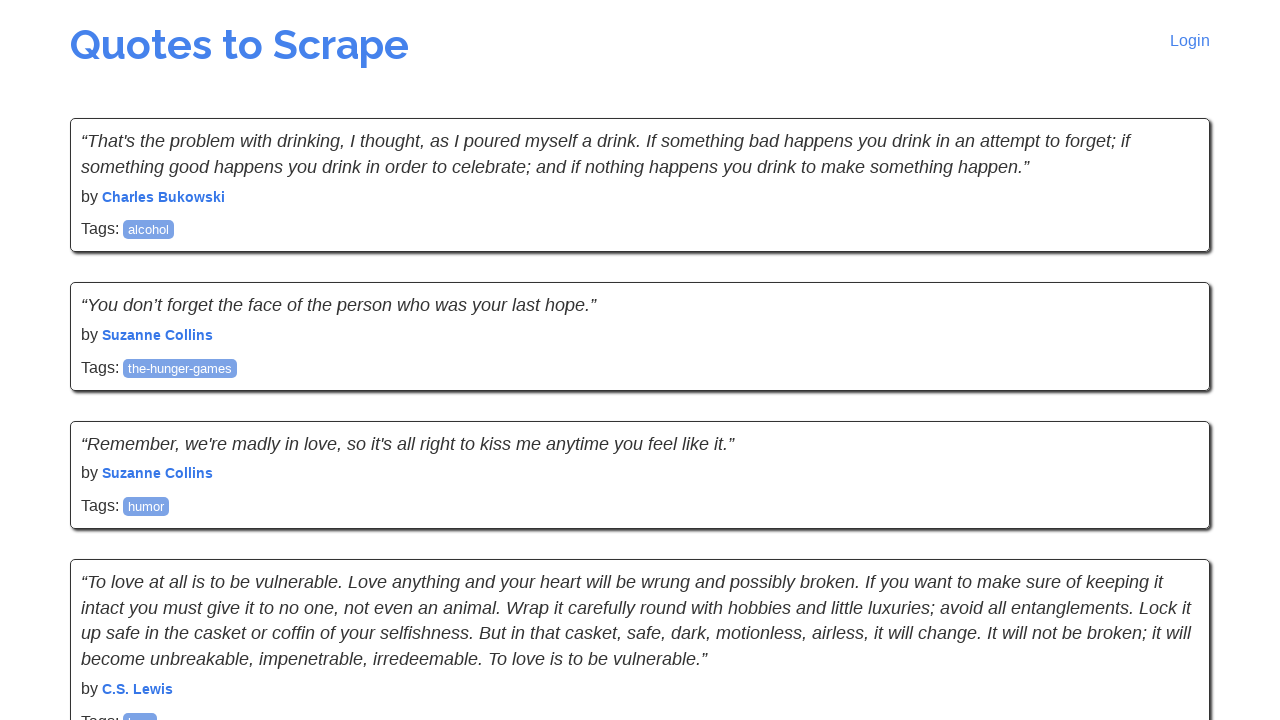